Tests a registration form by filling in first name, last name, and email fields, then submitting the form and verifying the success message is displayed.

Starting URL: http://suninjuly.github.io/registration1.html

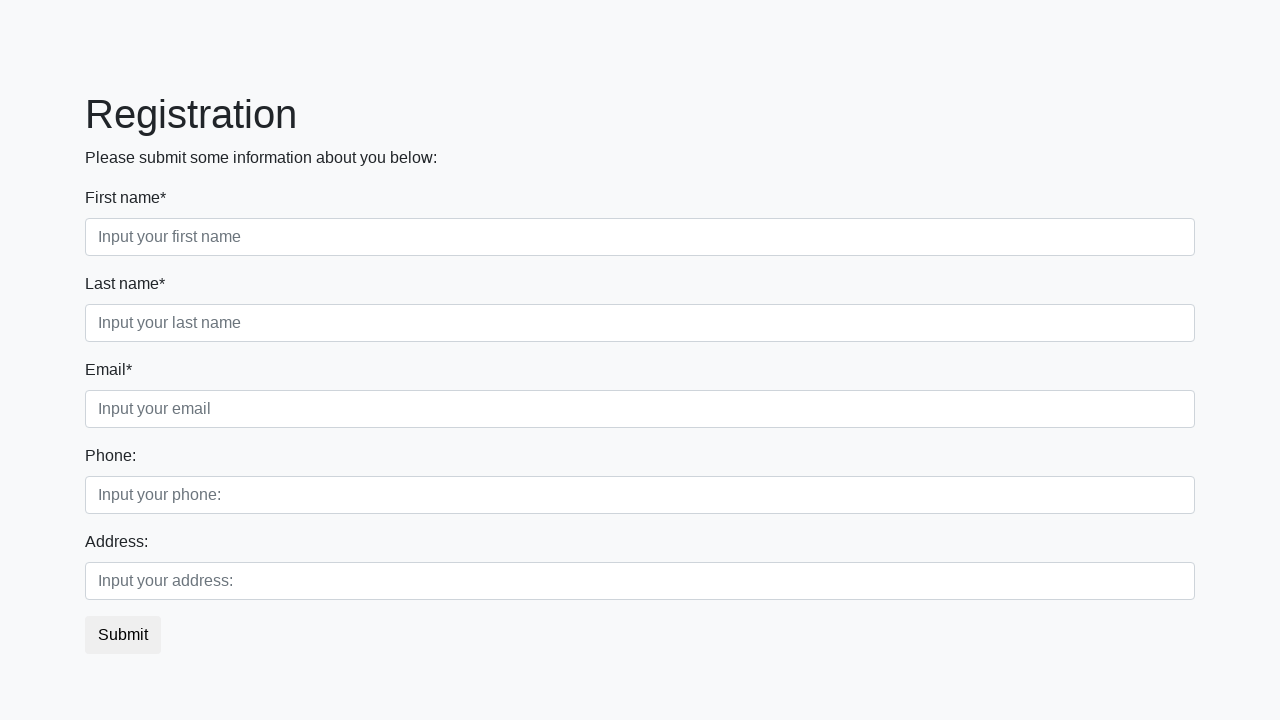

Filled first name field with 'Marina' on //div/form/div[1]/div[1]/input
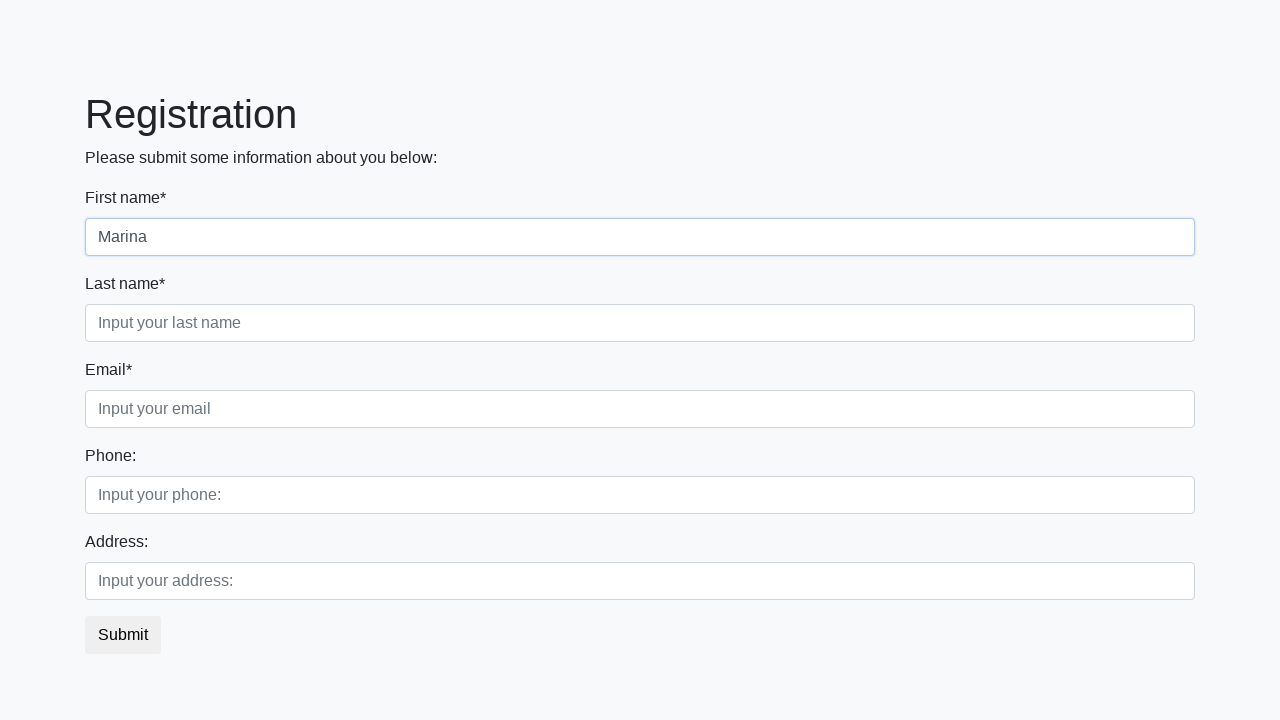

Filled last name field with 'Johnson' on //div/form/div[1]/div[2]/input
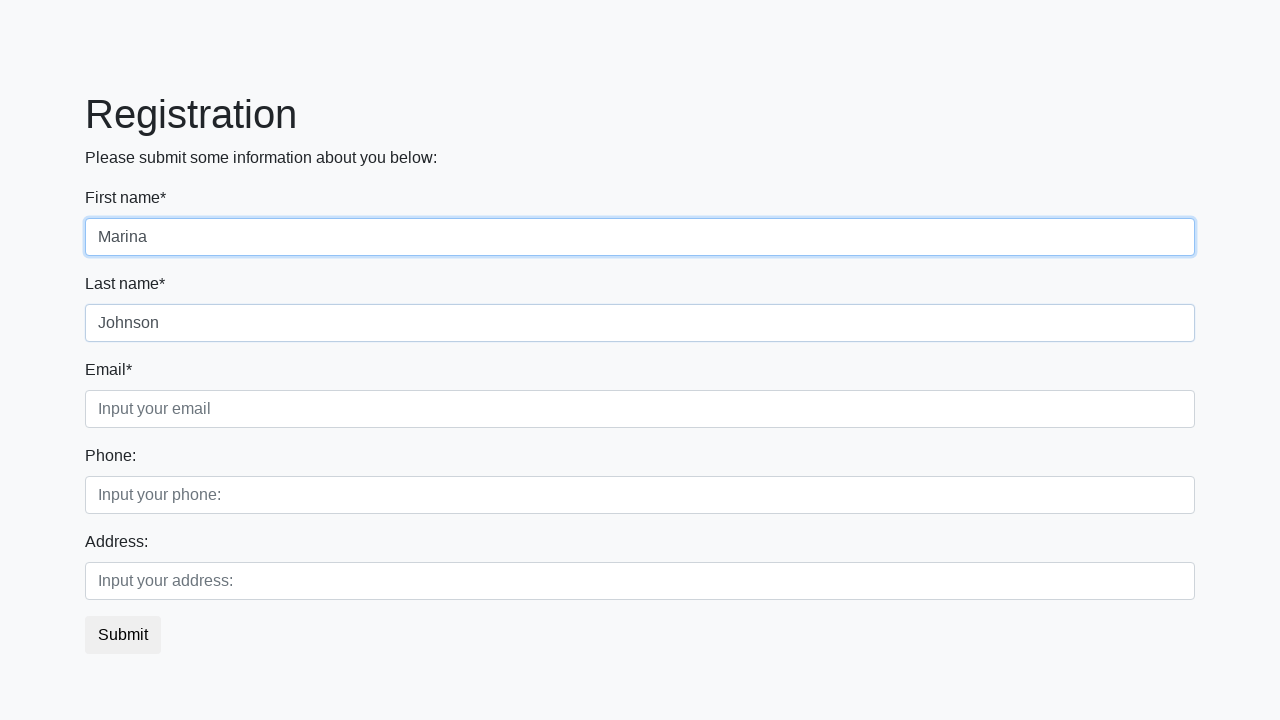

Filled email field with 'marina.johnson@example.com' on //div/form/div[1]/div[3]/input
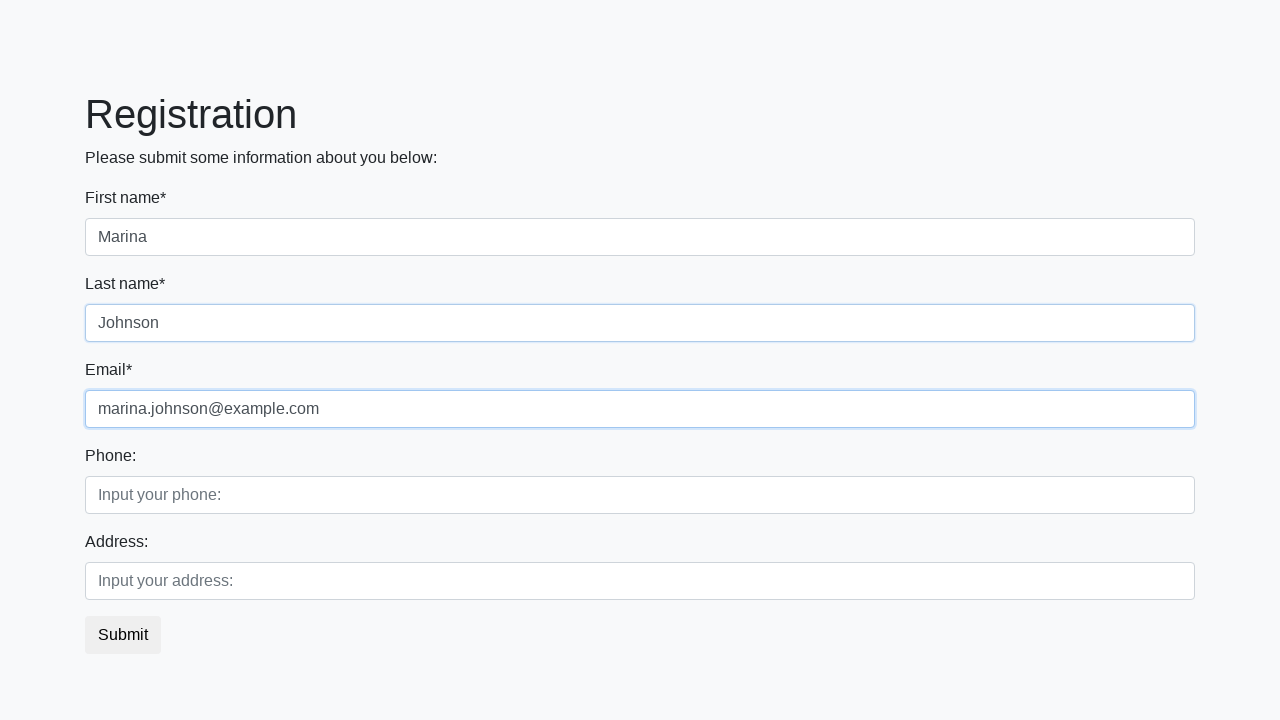

Clicked submit button to register at (123, 635) on button.btn
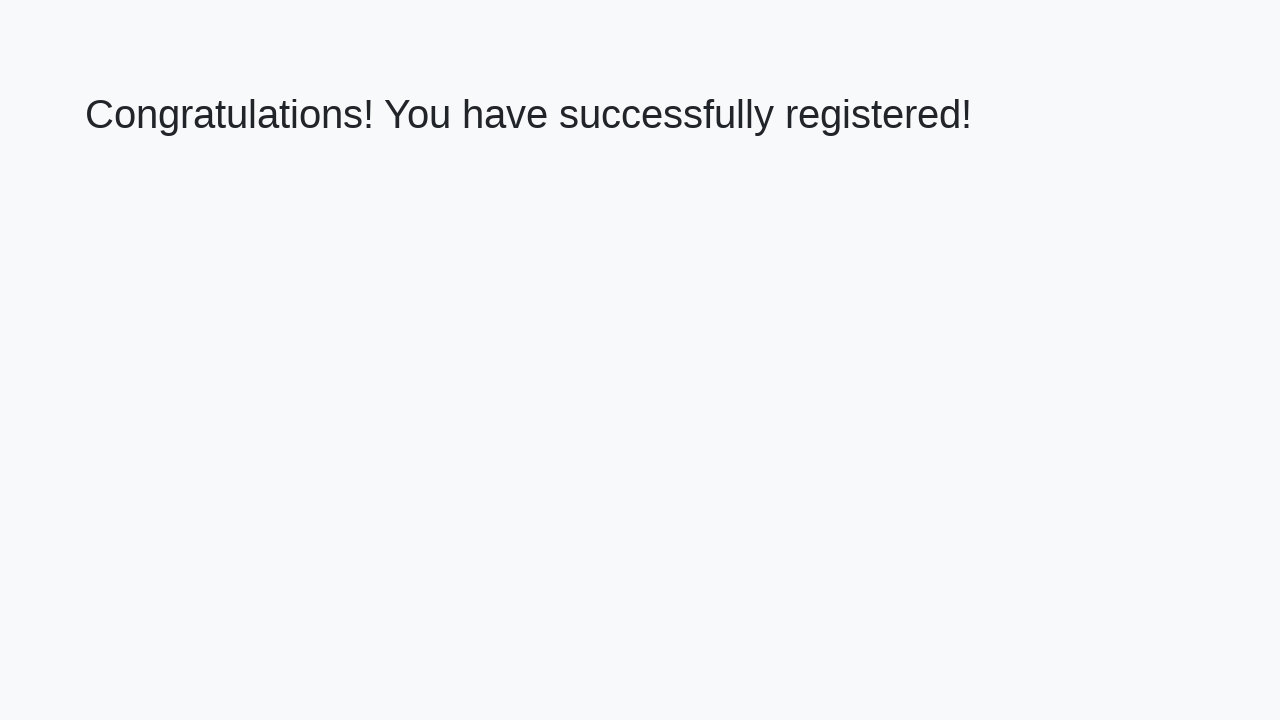

Success message heading loaded
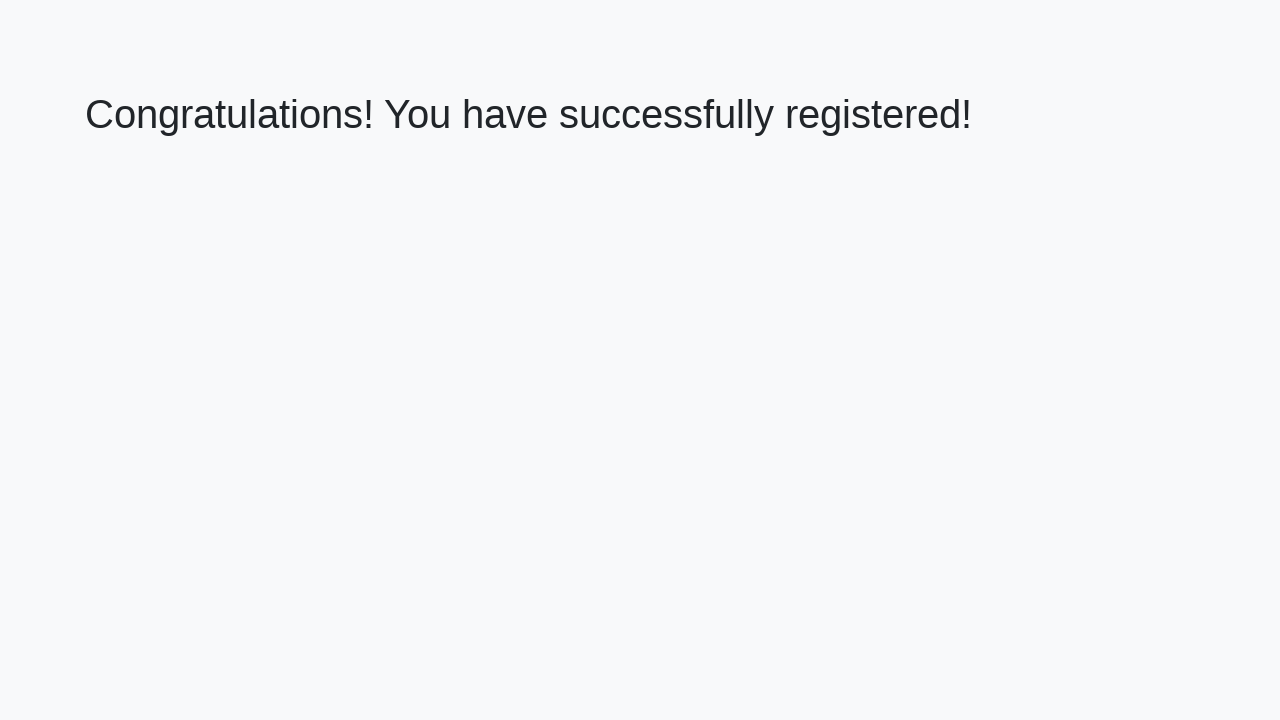

Retrieved success message text
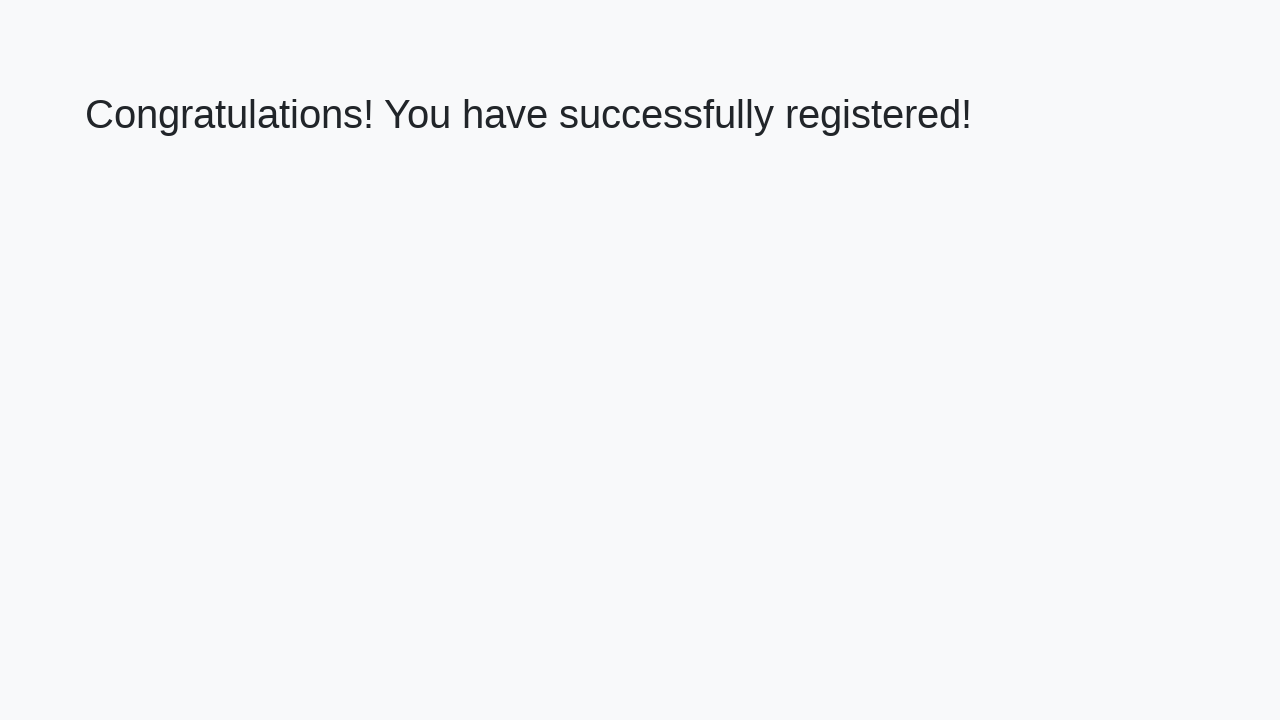

Verified success message matches expected text
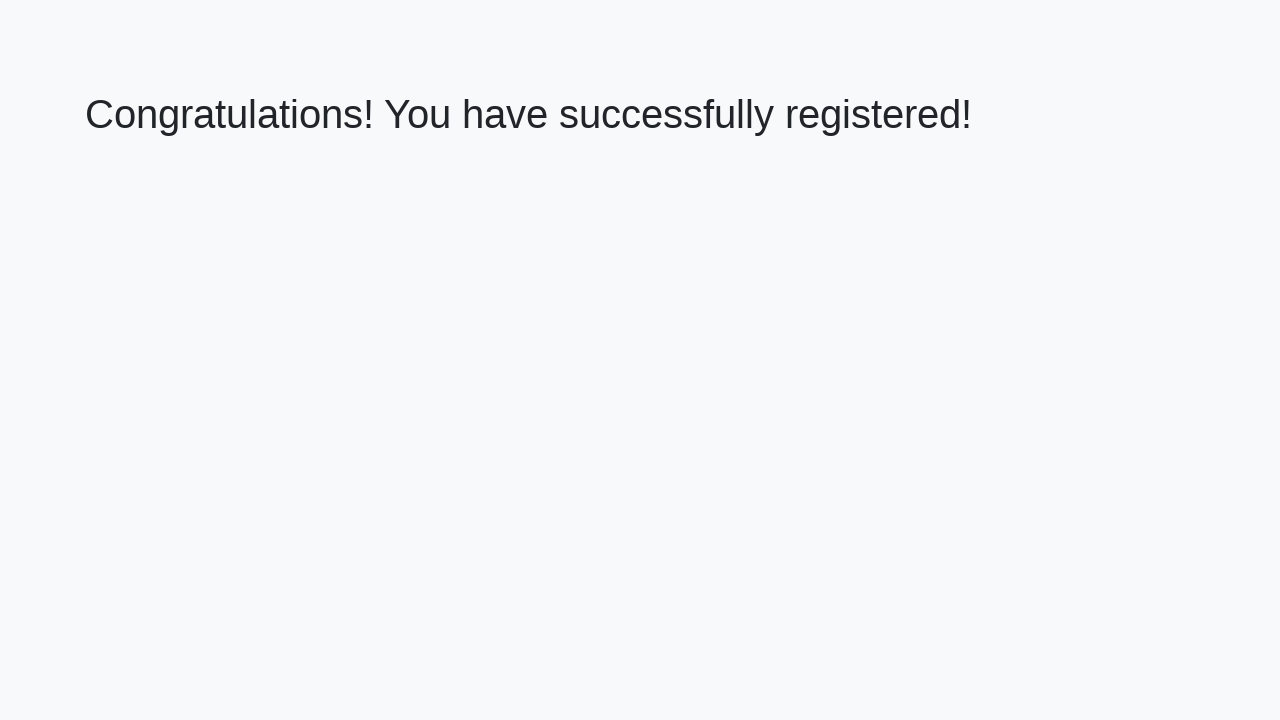

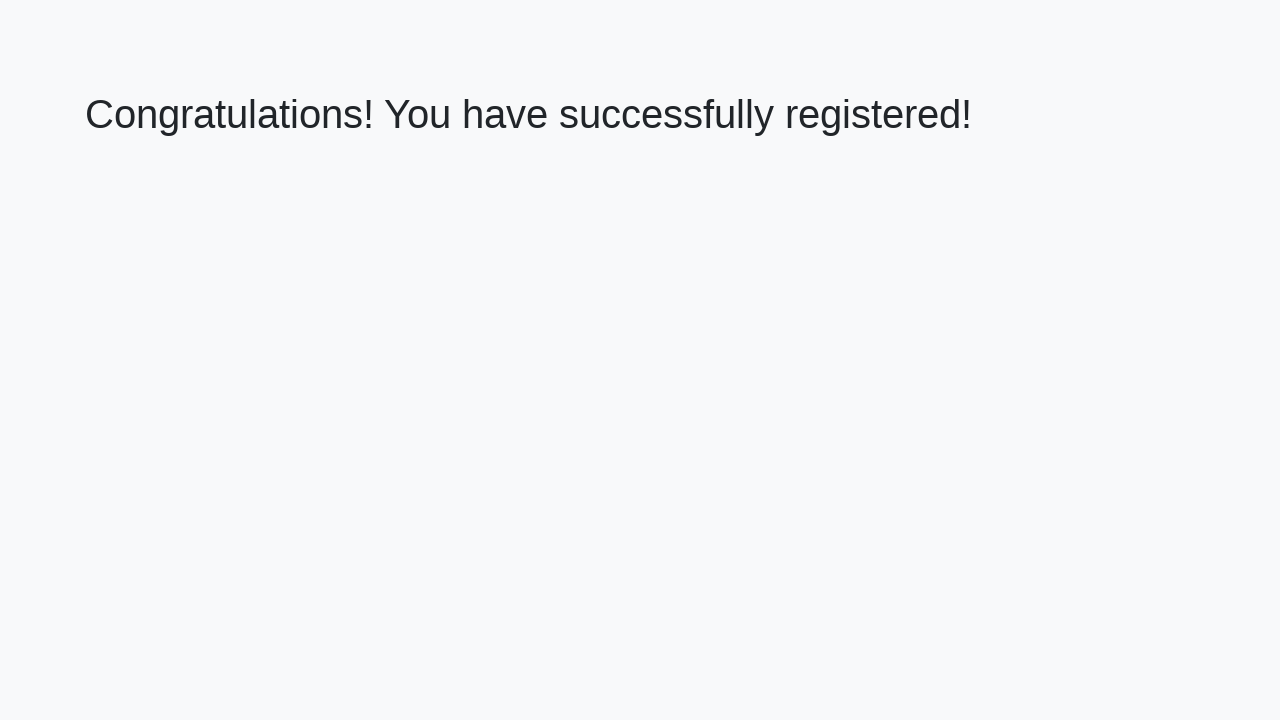